Tests the product filtering functionality on GreenKart by searching for "Rice" and verifying that filtered results are displayed

Starting URL: https://rahulshettyacademy.com/seleniumPractise/#/offers

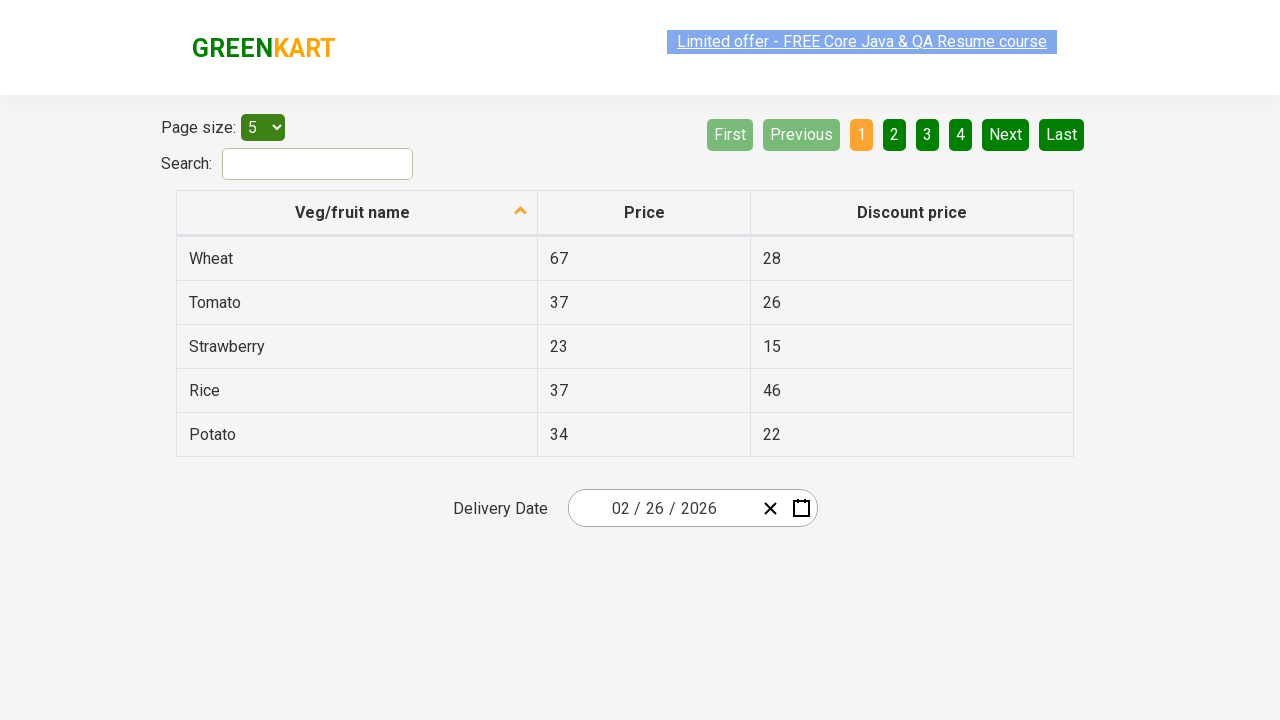

Entered 'Rice' in the search field to filter products on #search-field
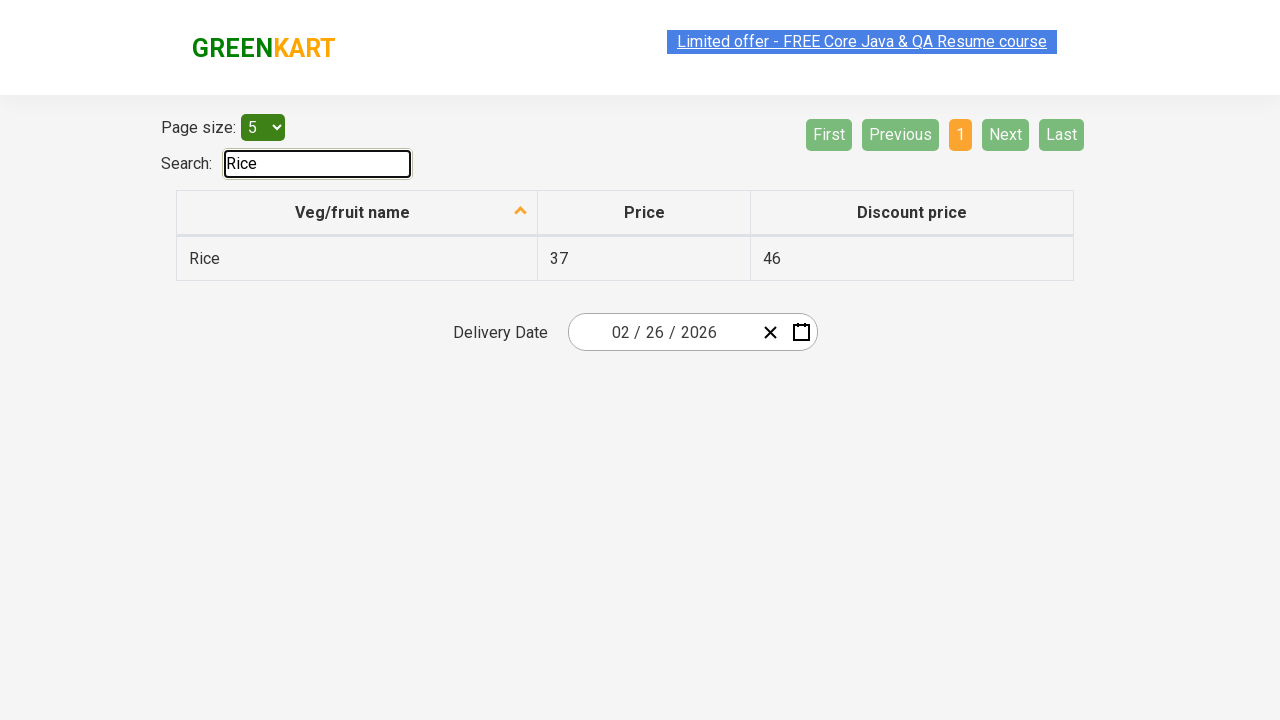

Waited for filtered results to appear
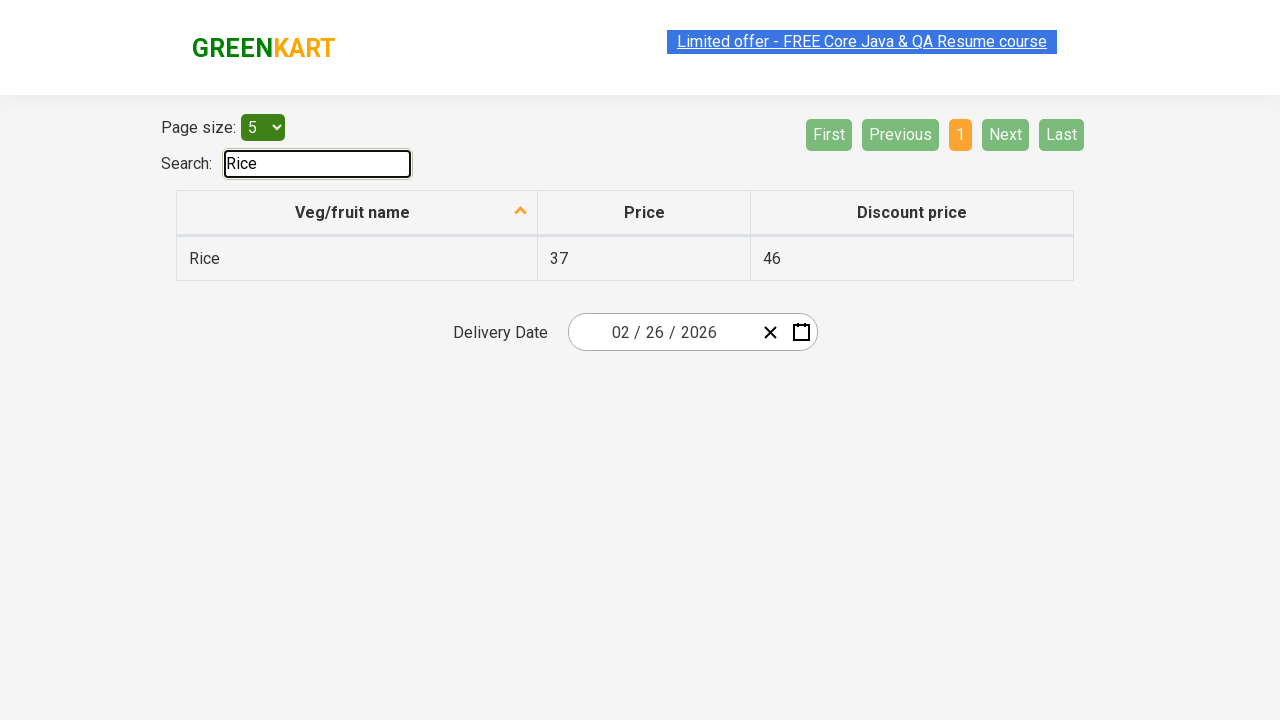

Retrieved all filtered product rows from the results
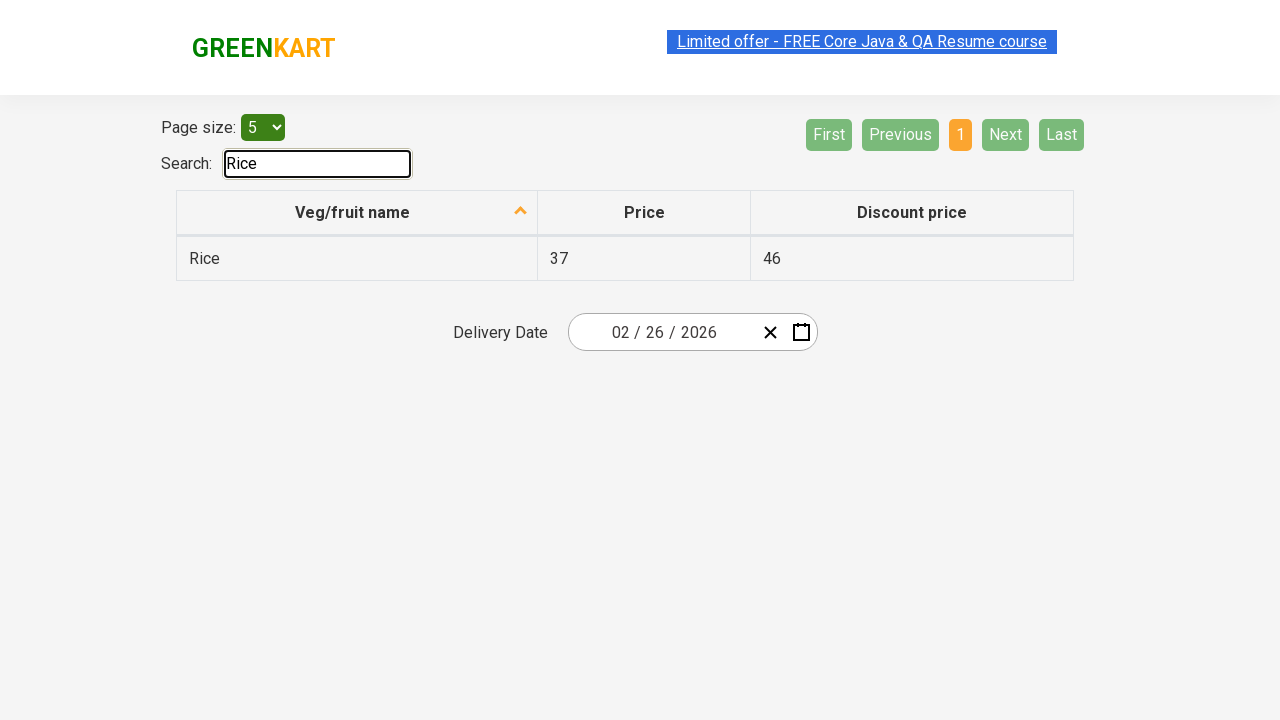

Verified that 1 filtered result(s) are displayed
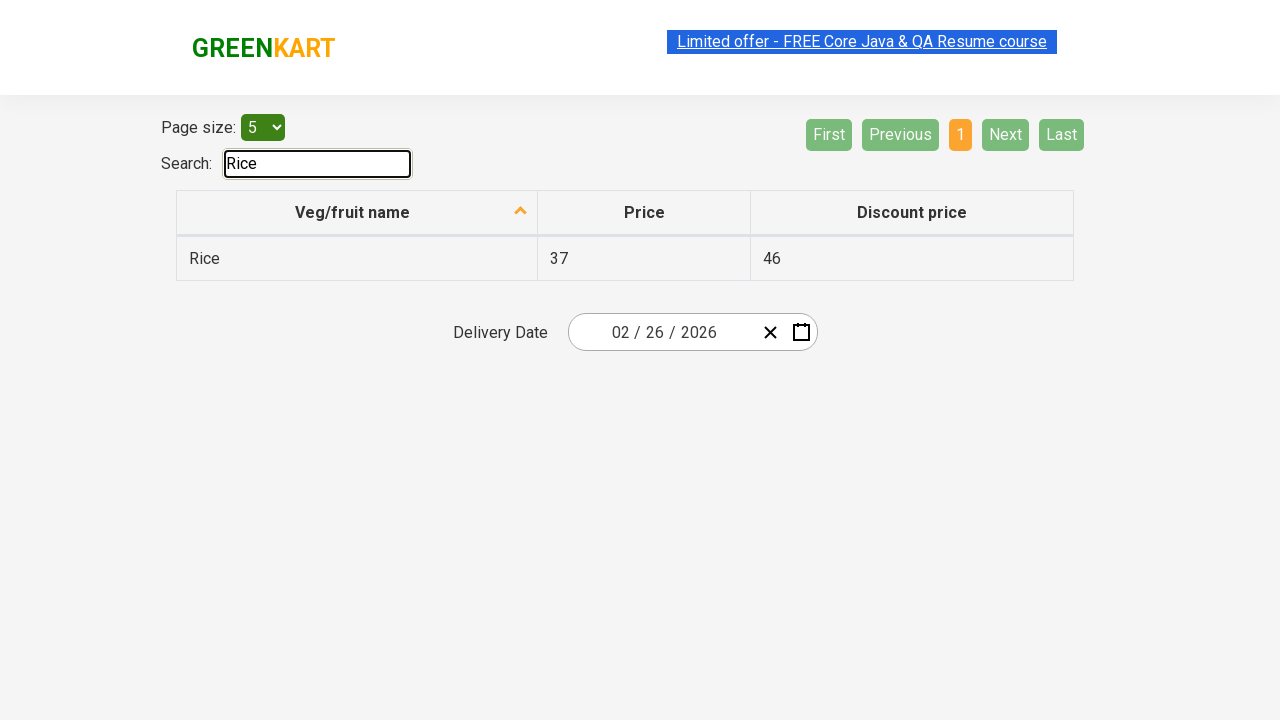

Verified that filtered item 'Rice' contains 'Rice'
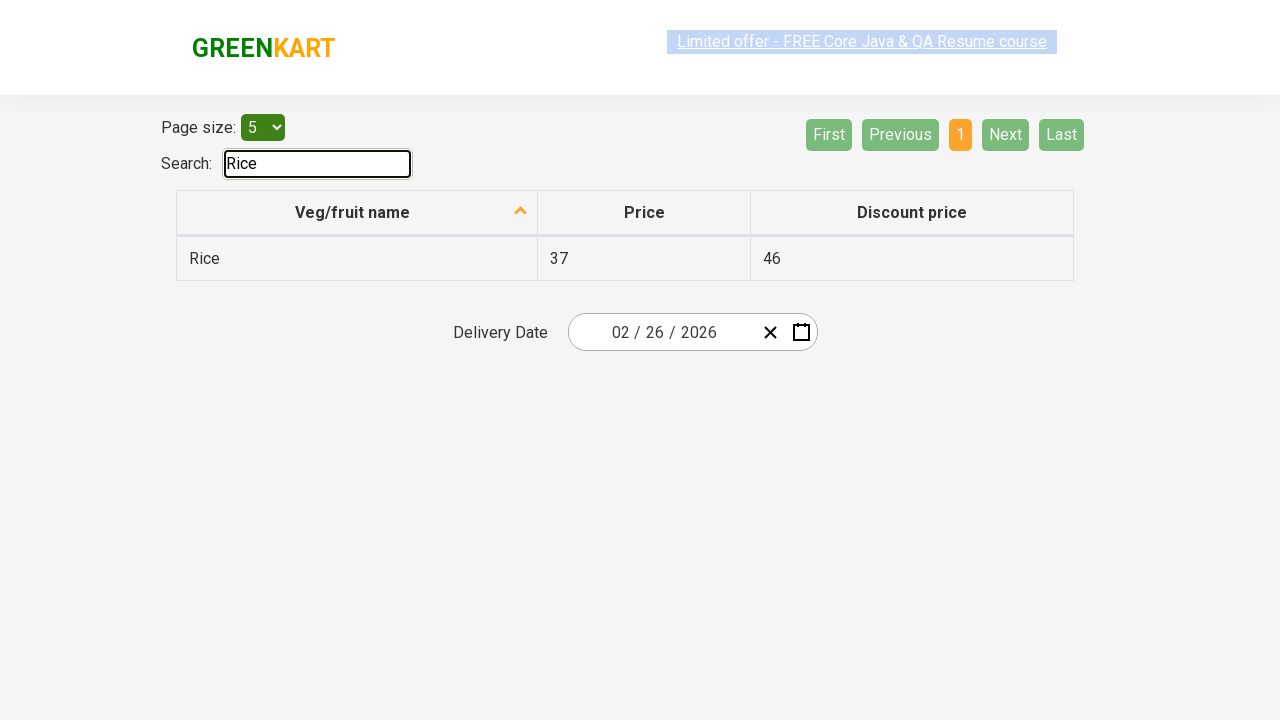

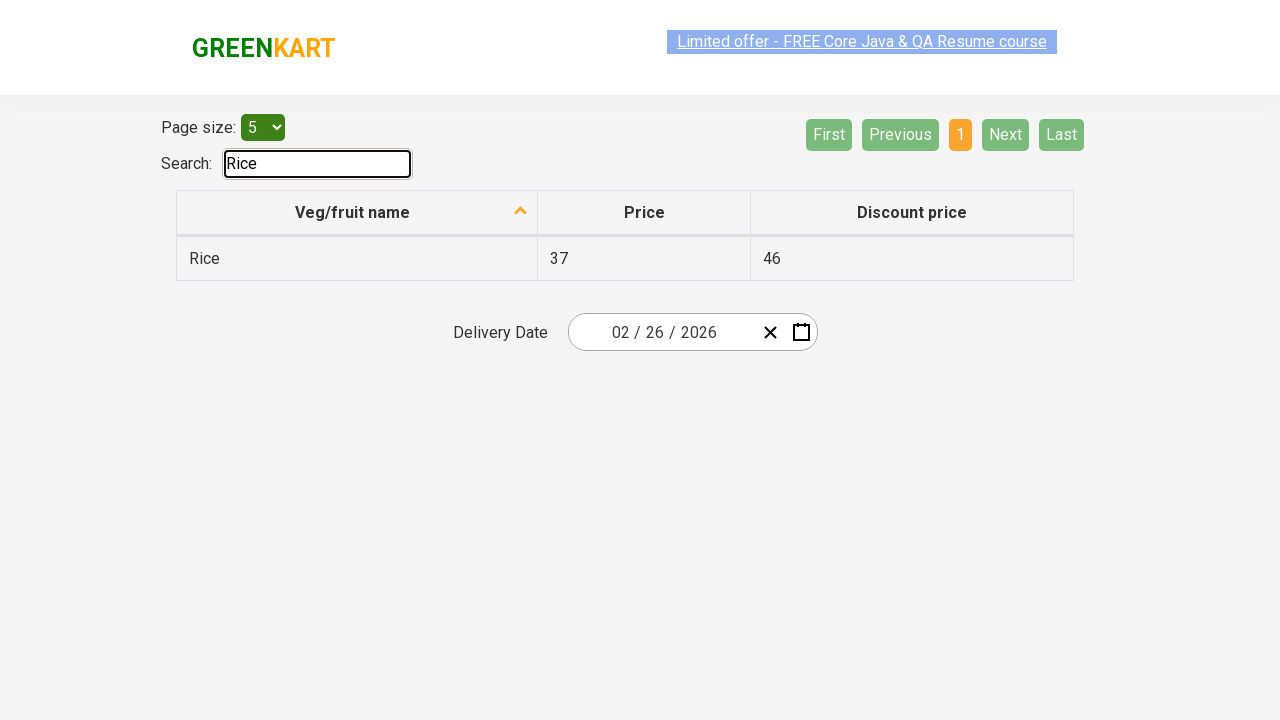